Tests the filter functionality on a product offers page by searching for "Rice" and verifying that all displayed results contain the search term

Starting URL: https://rahulshettyacademy.com/seleniumPractise/#/offers

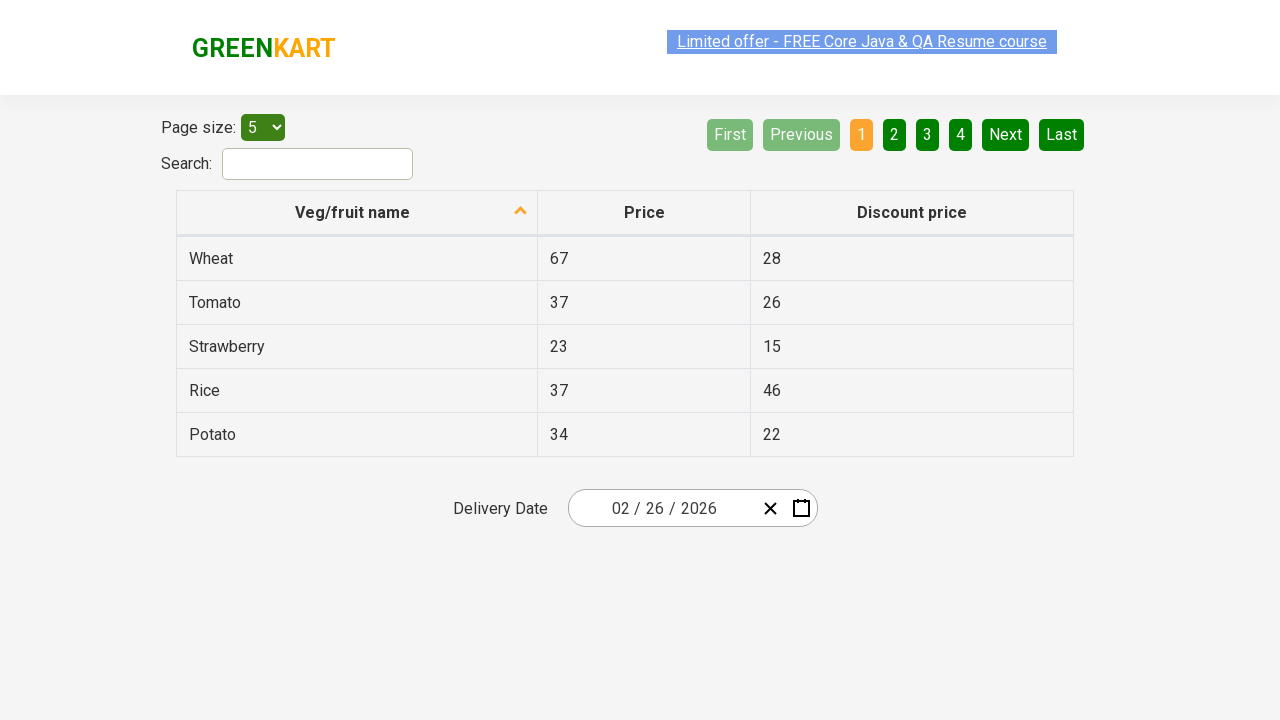

Filled search field with 'Rice' on #search-field
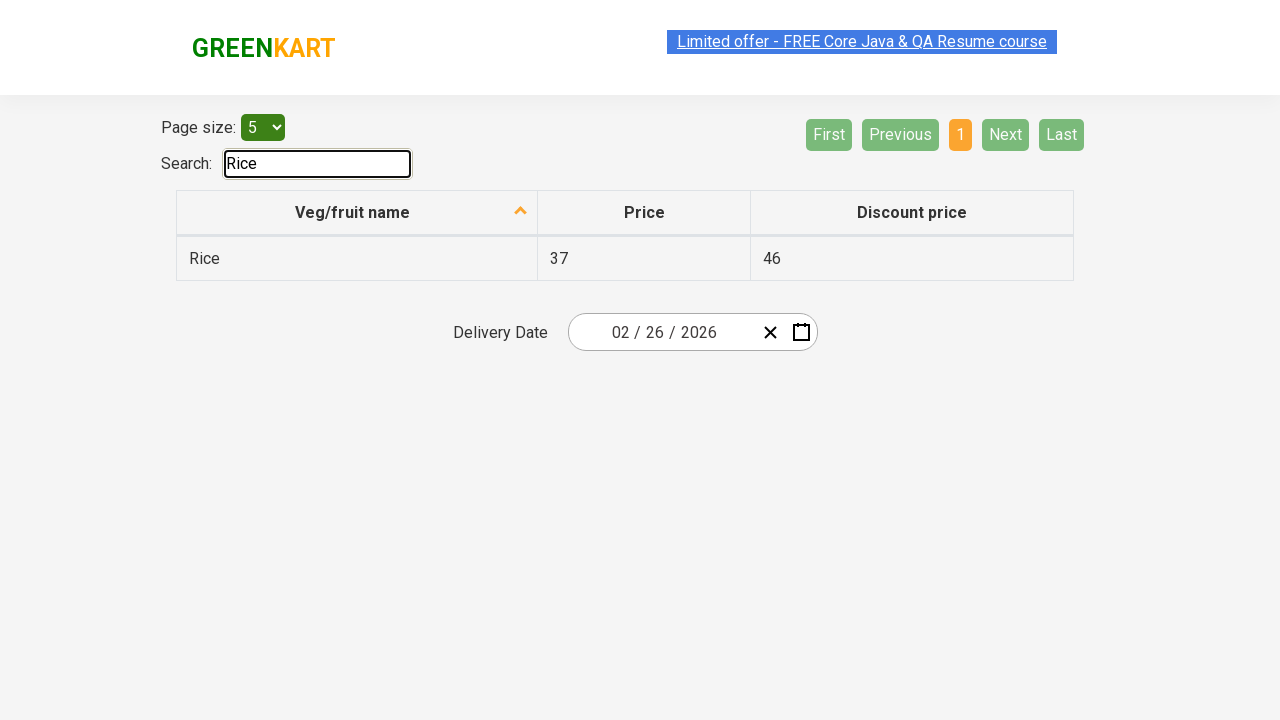

Waited for table to update with filtered results
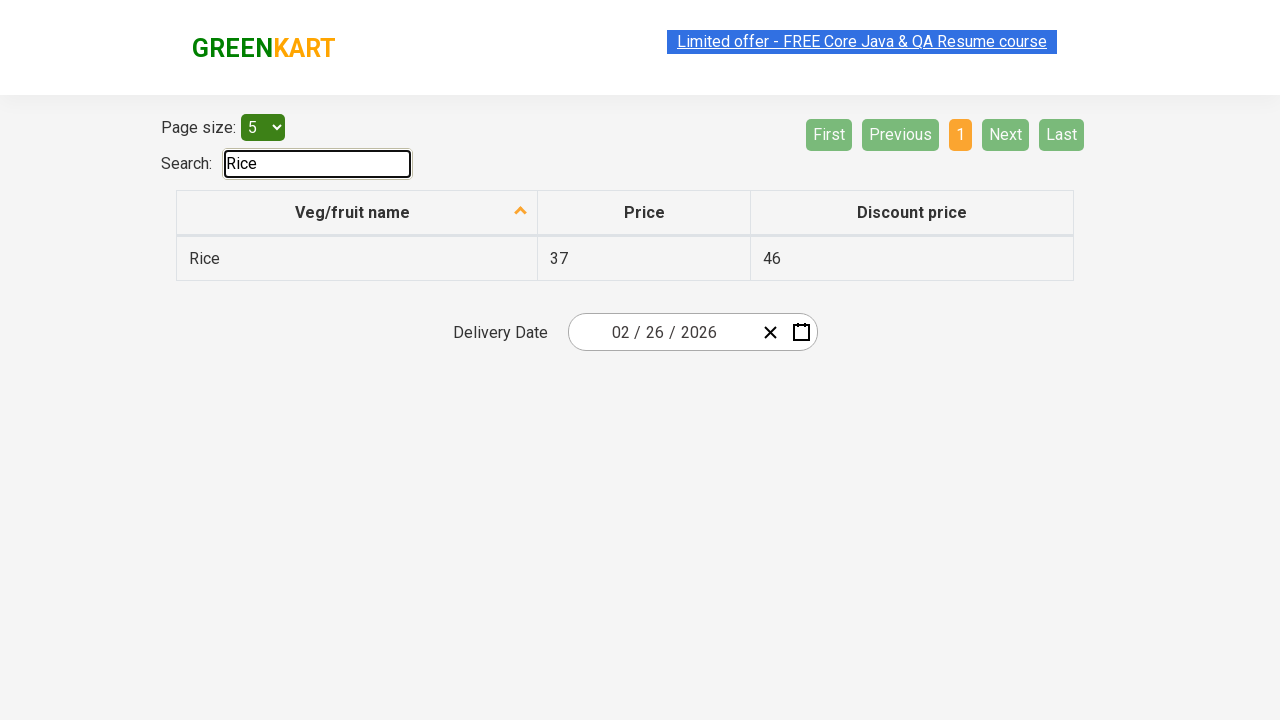

Retrieved all product name elements from the table
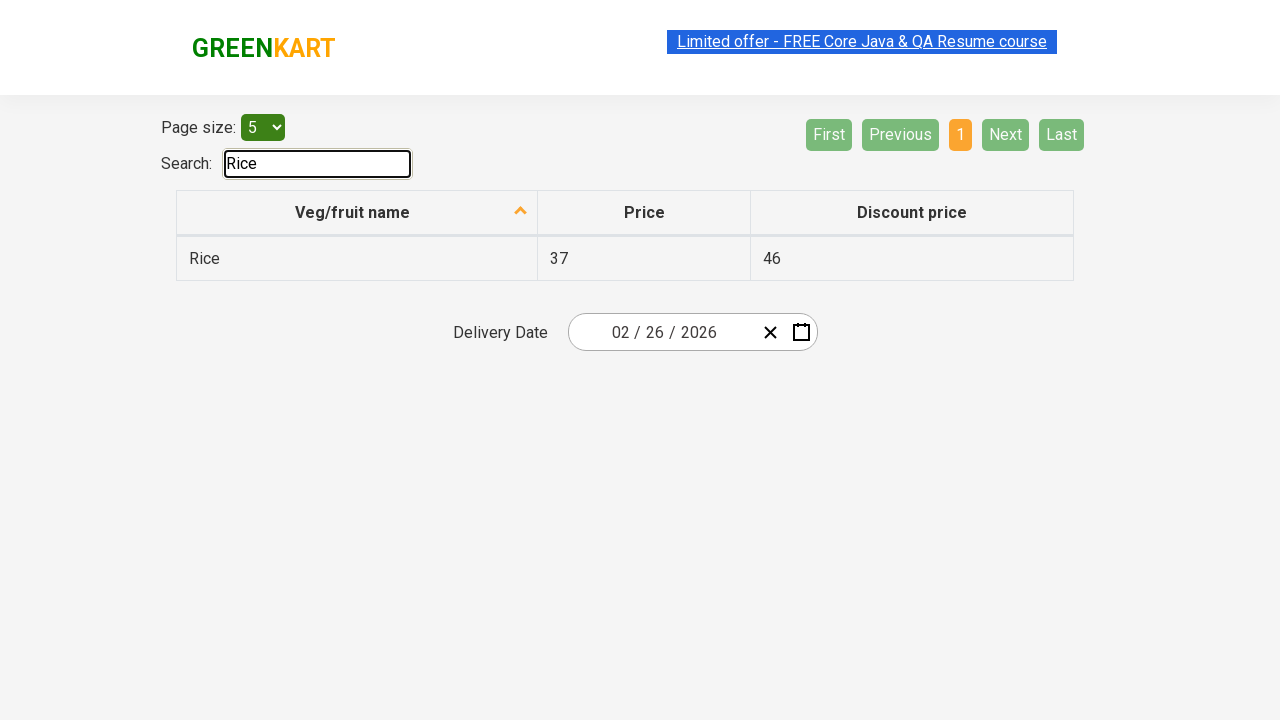

Extracted 1 product names from the table
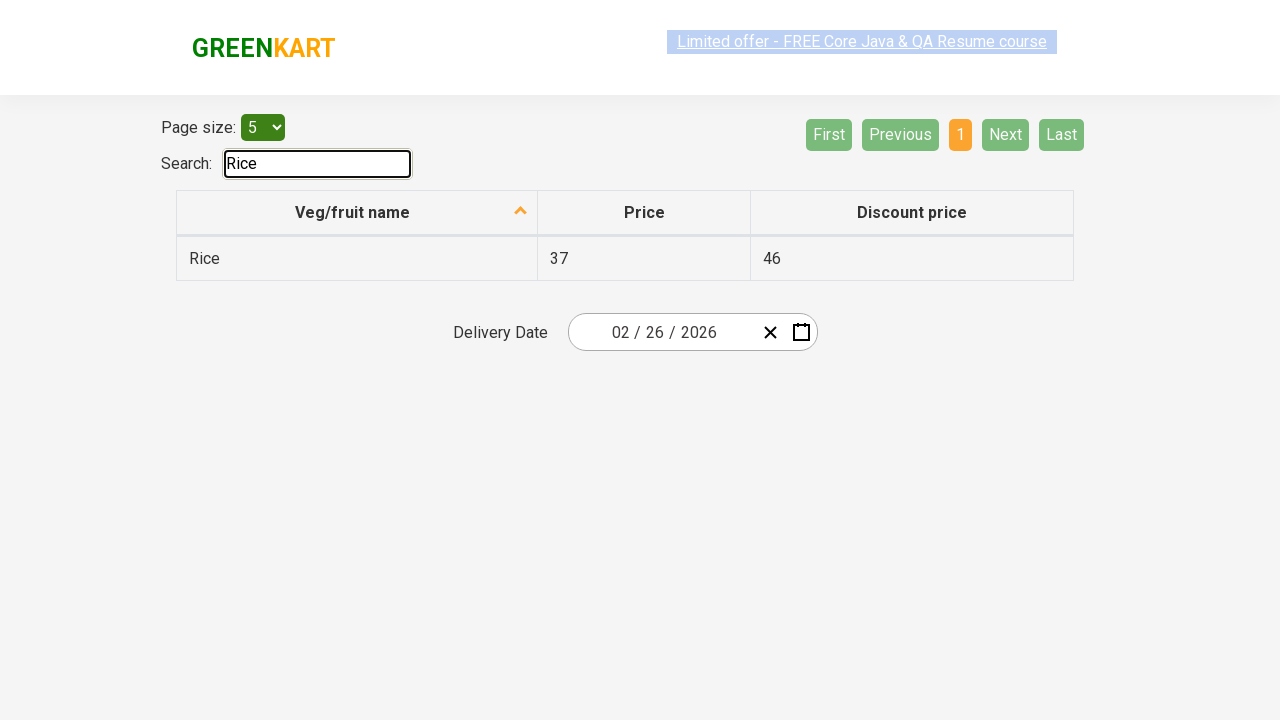

Filtered product names to find those containing 'Rice': 1 results
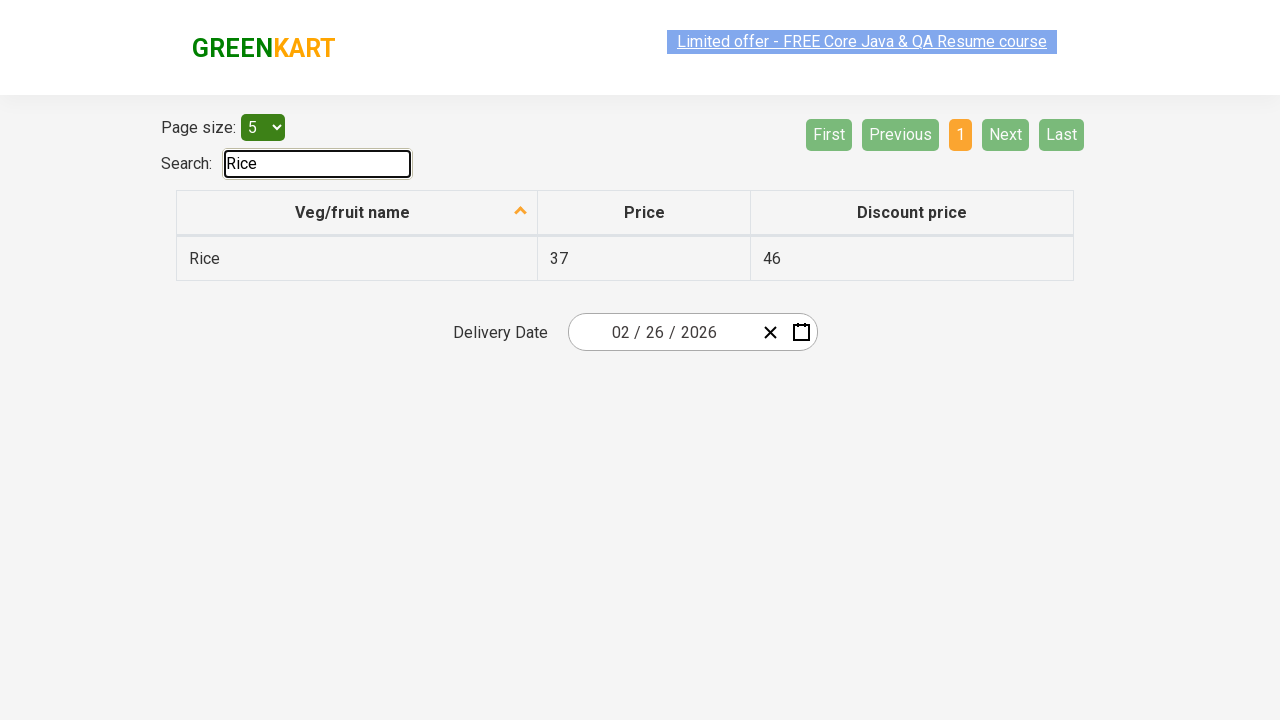

Verified that all displayed products contain the search term 'Rice'
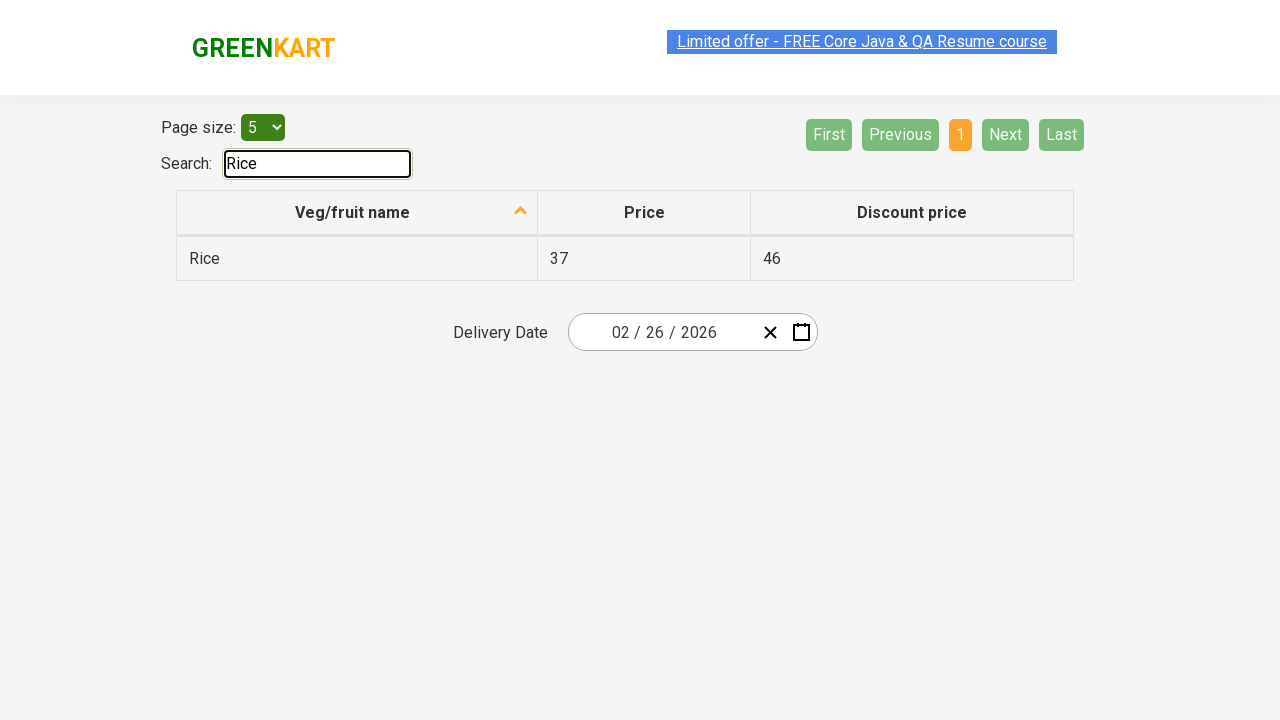

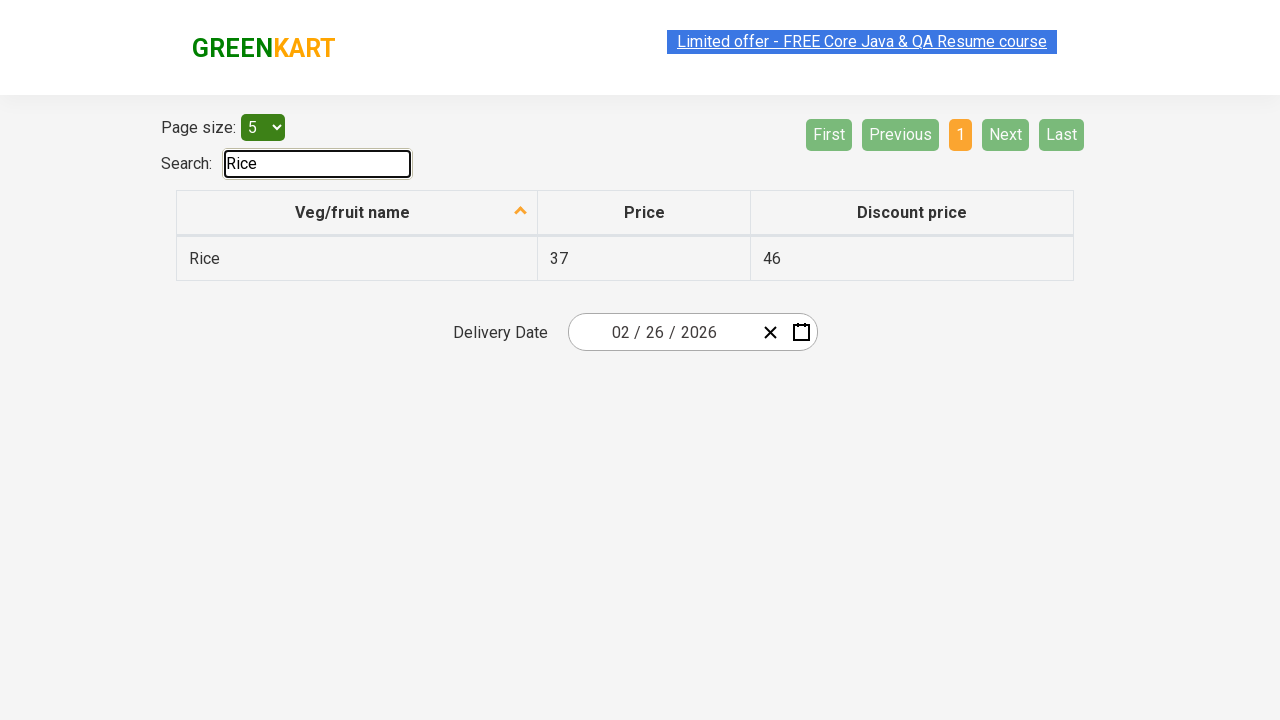